Tests form interaction by extracting a value from an element's attribute, calculating a mathematical result, filling in the answer, checking required checkboxes, and submitting the form.

Starting URL: http://suninjuly.github.io/get_attribute.html

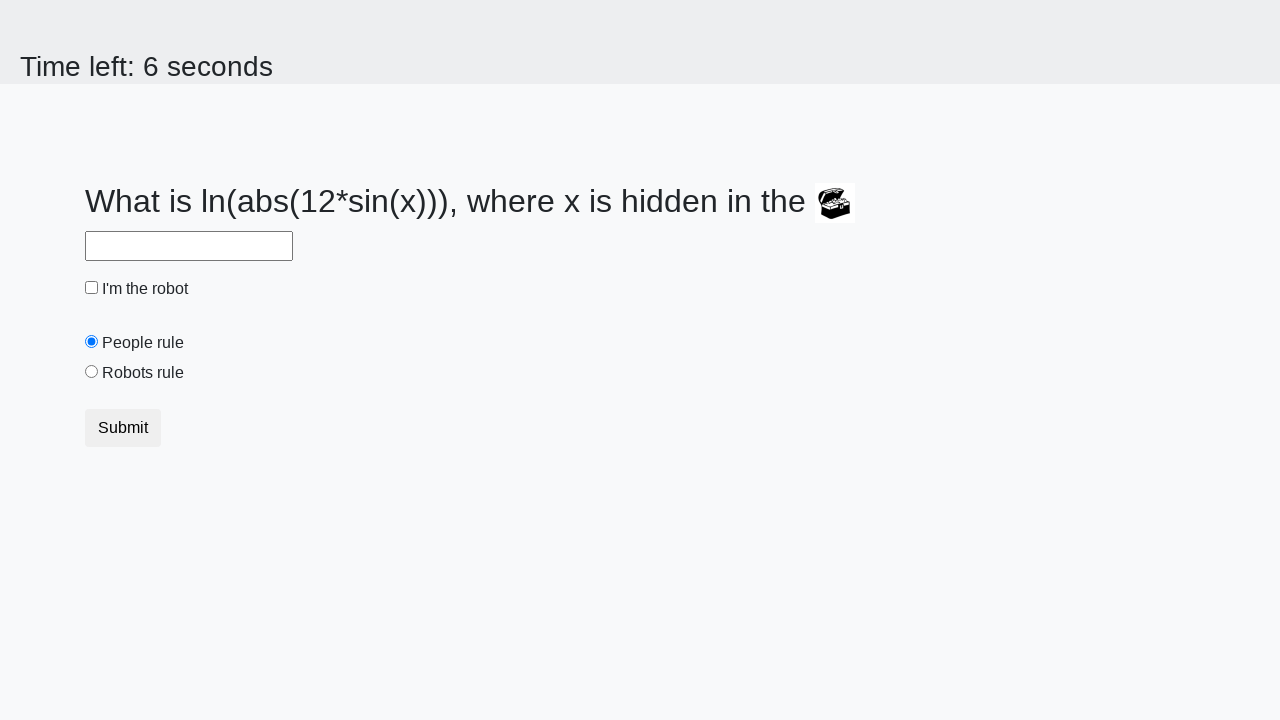

Located treasure element with ID 'treasure'
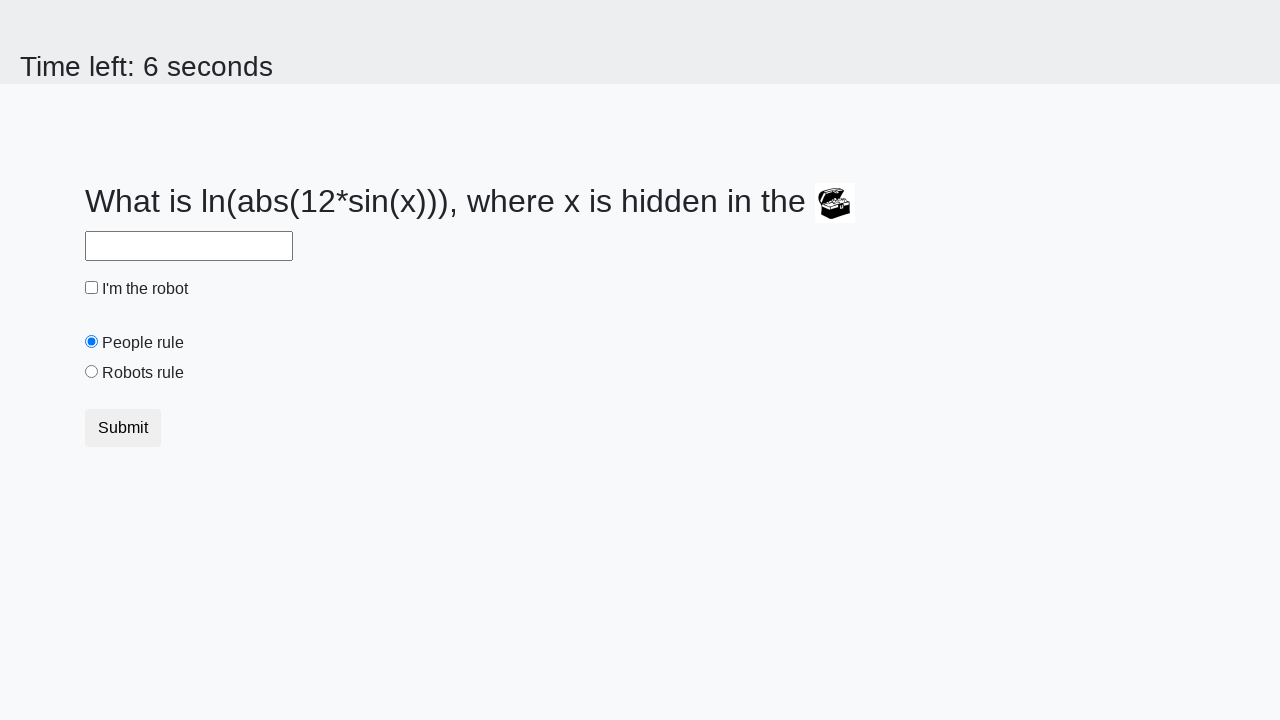

Extracted 'valuex' attribute from treasure element: 653
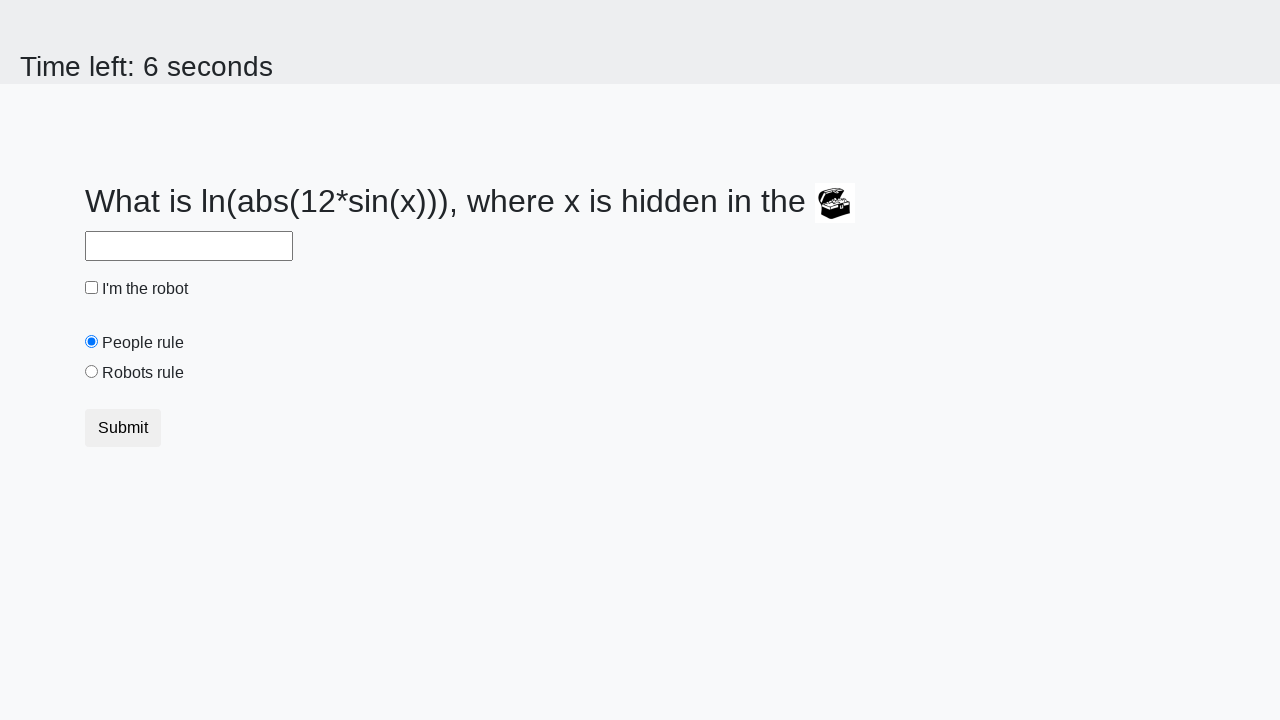

Calculated mathematical result using formula: 1.6550470284830543
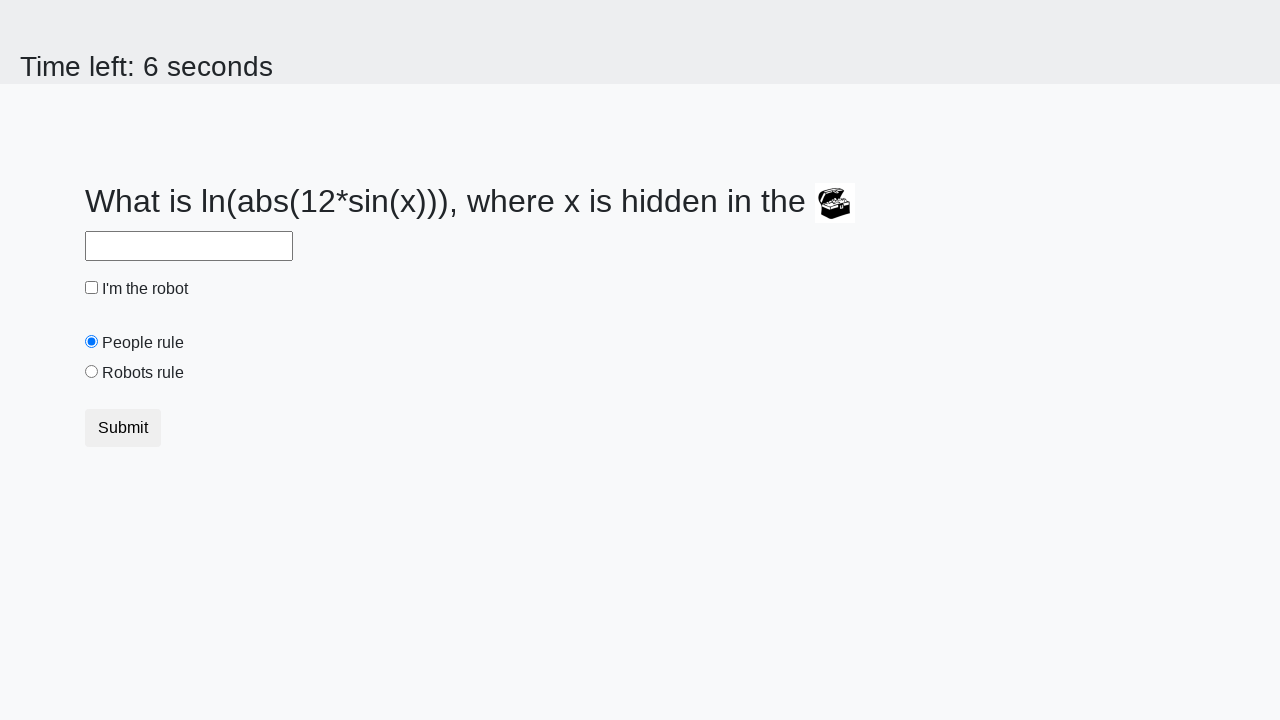

Filled answer field with calculated value: 1.6550470284830543 on #answer
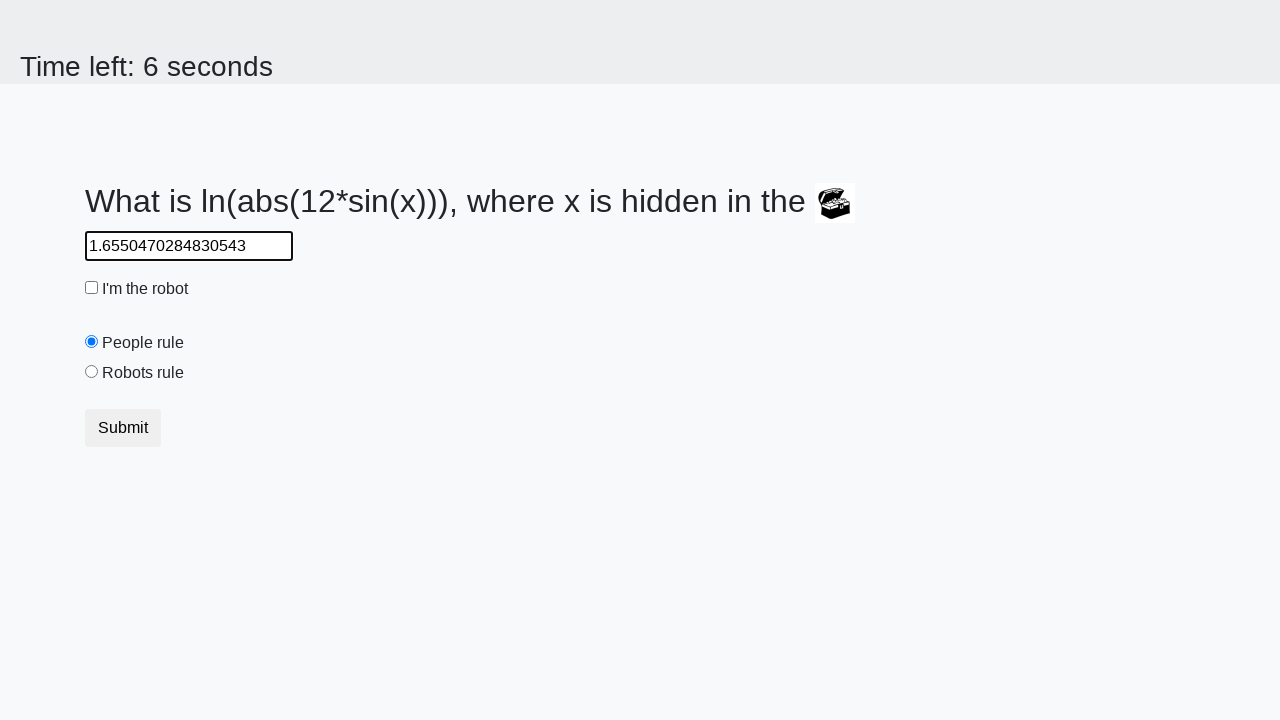

Checked the 'robotCheckbox' checkbox at (92, 288) on #robotCheckbox
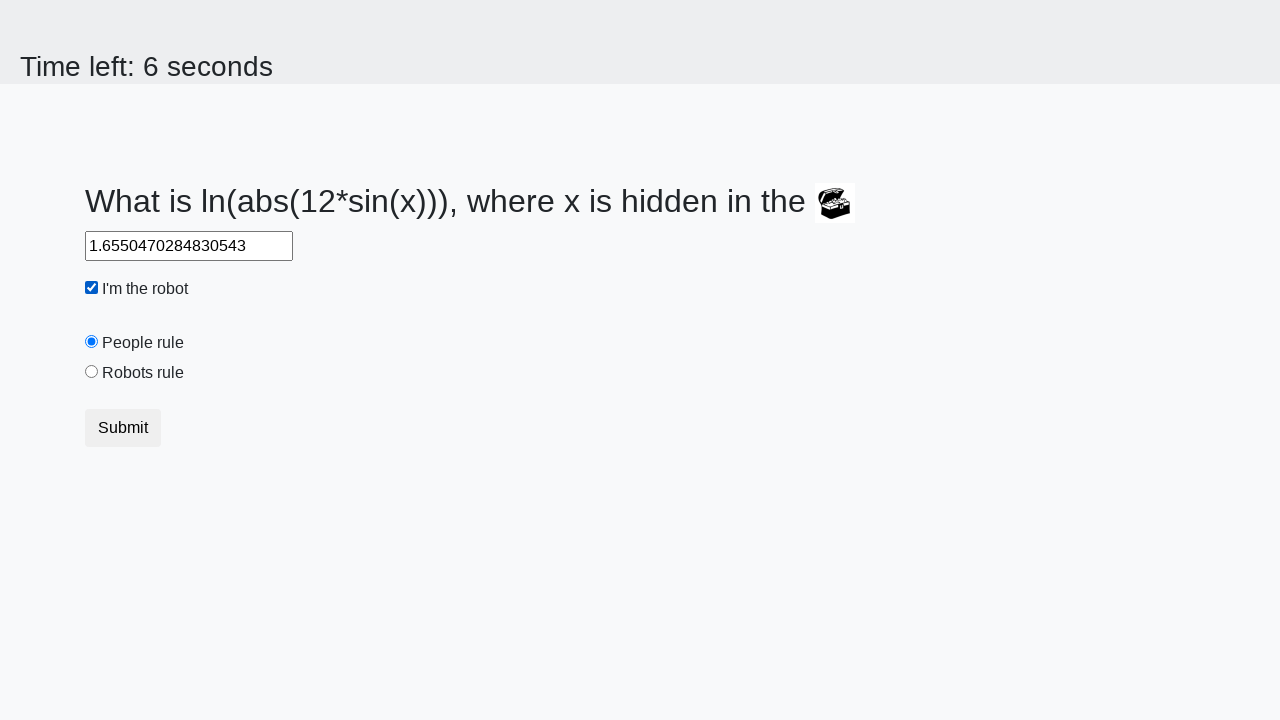

Checked the 'robotsRule' checkbox at (92, 372) on #robotsRule
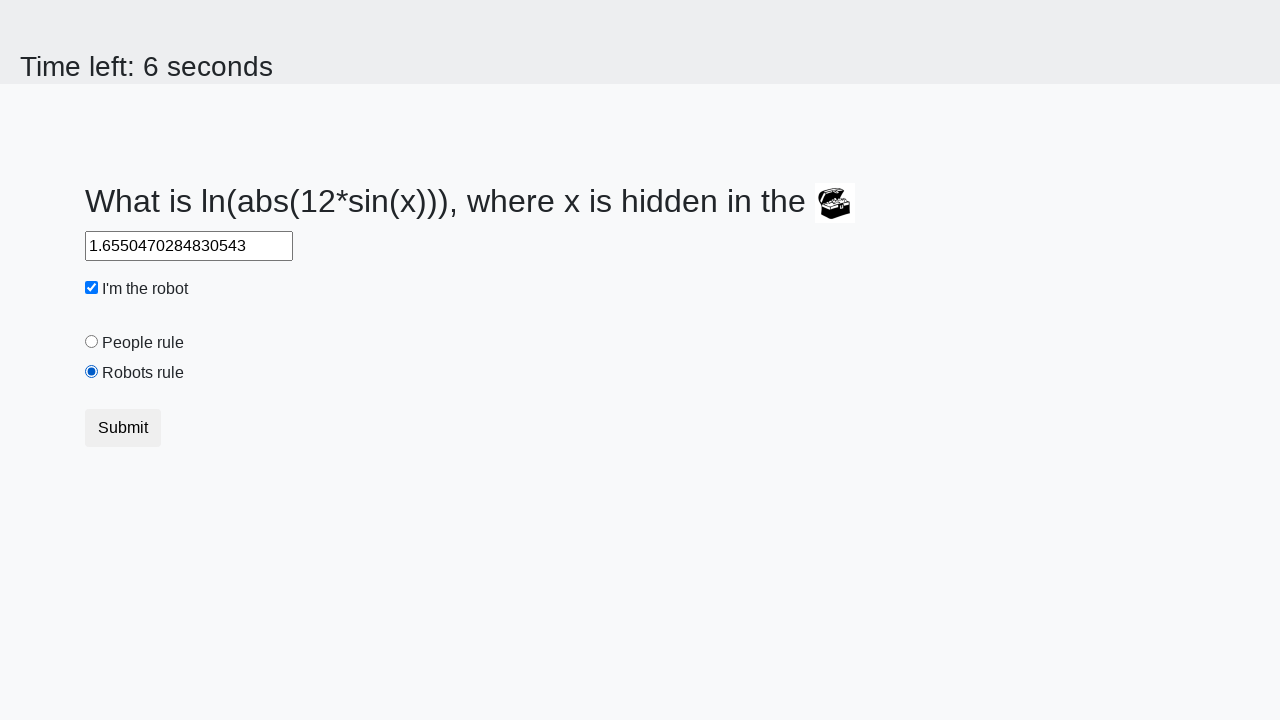

Clicked the submit button to complete the form at (123, 428) on .btn.btn-default
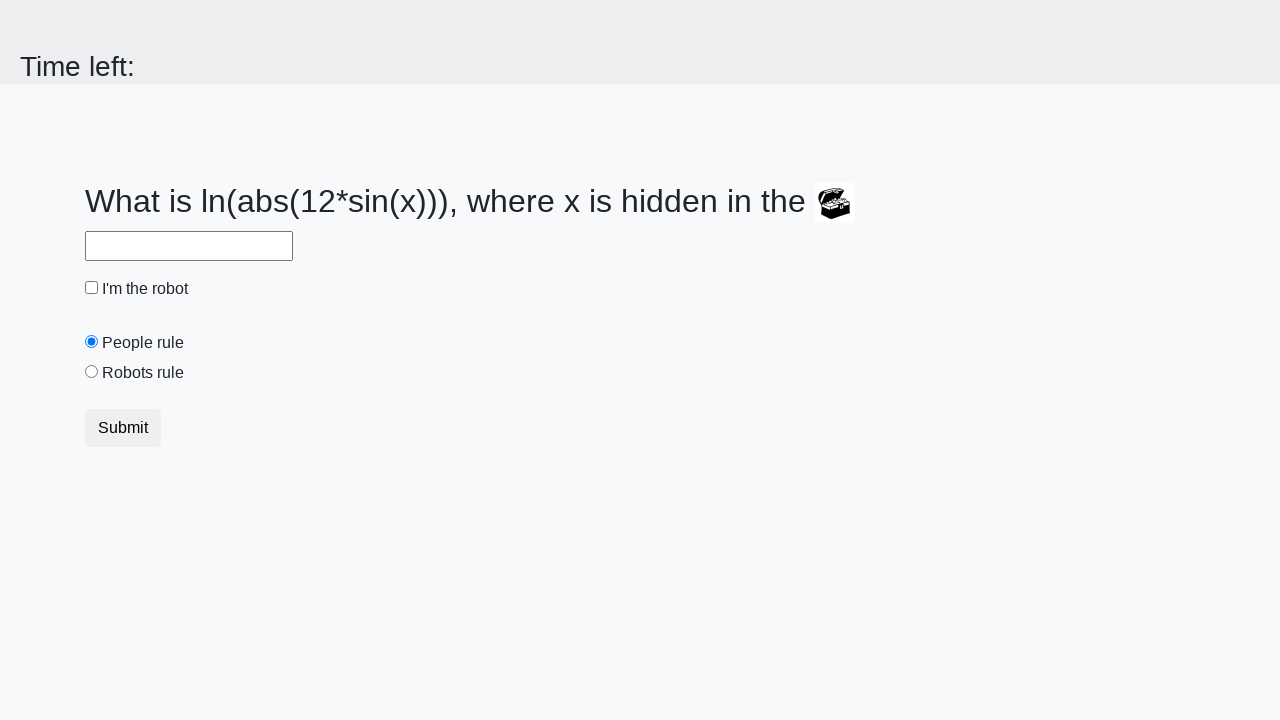

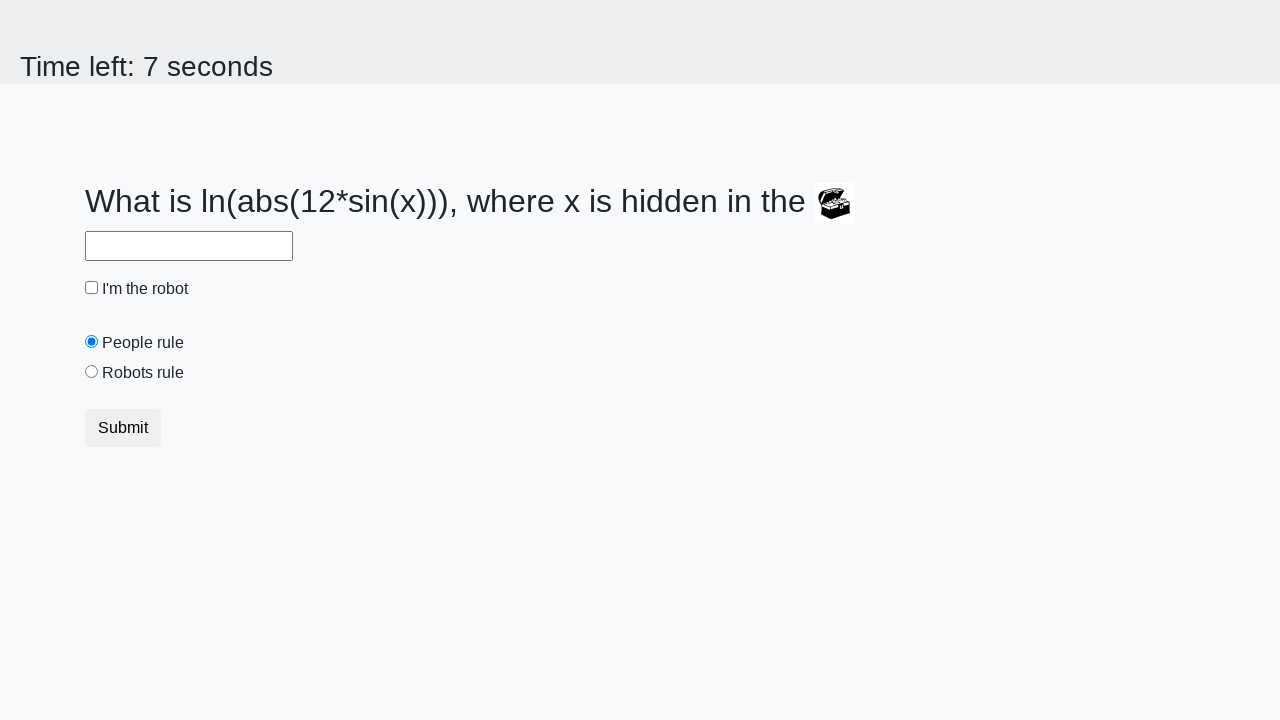